Tests navigation using link text and partial link text locators by clicking on example links and navigating back

Starting URL: https://practice.cydeo.com/dynamic_loading

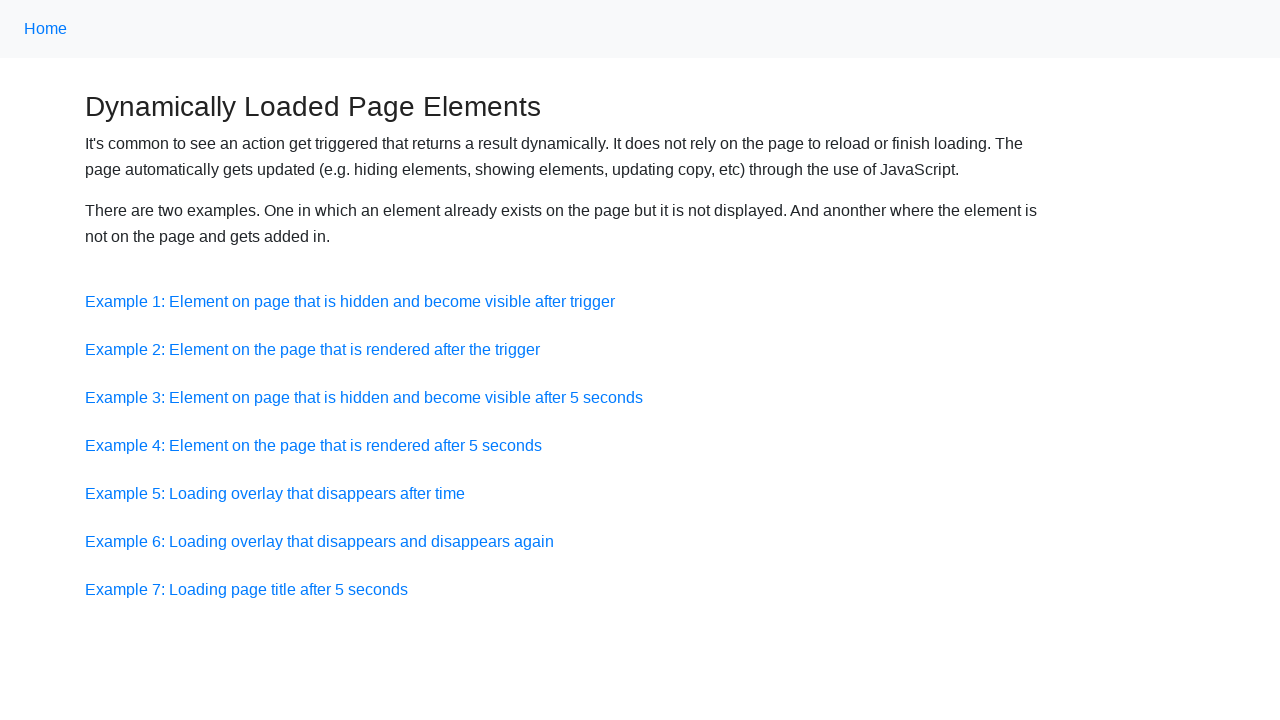

Clicked on Example 1 link using full link text at (350, 301) on text=Example 1: Element on page that is hidden and become visible after trigger
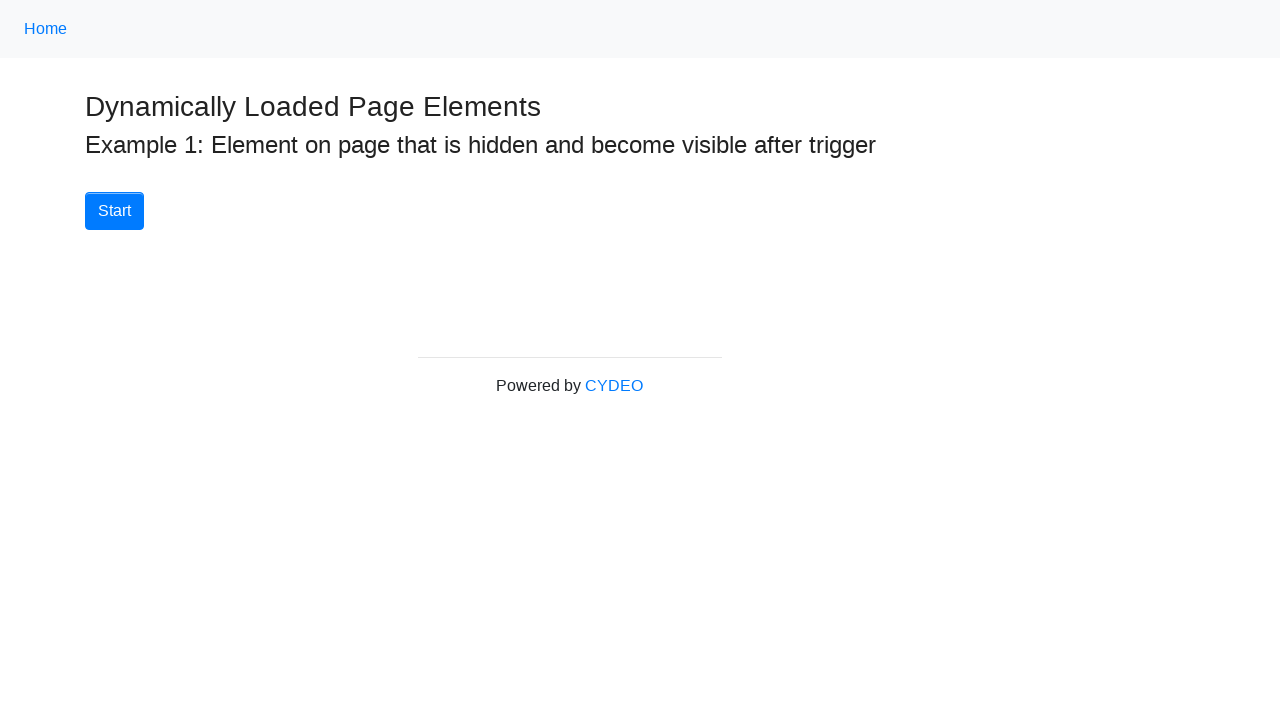

Navigated back to dynamic loading page
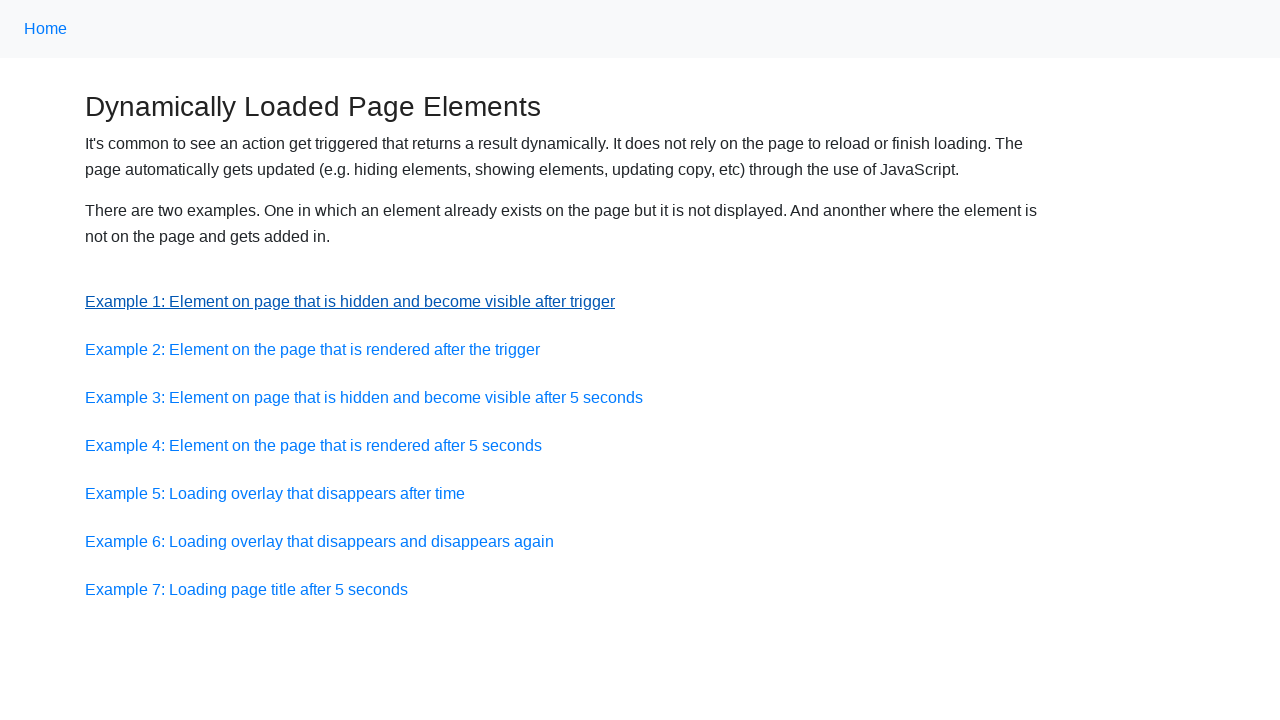

Waited for page to load (domcontentloaded)
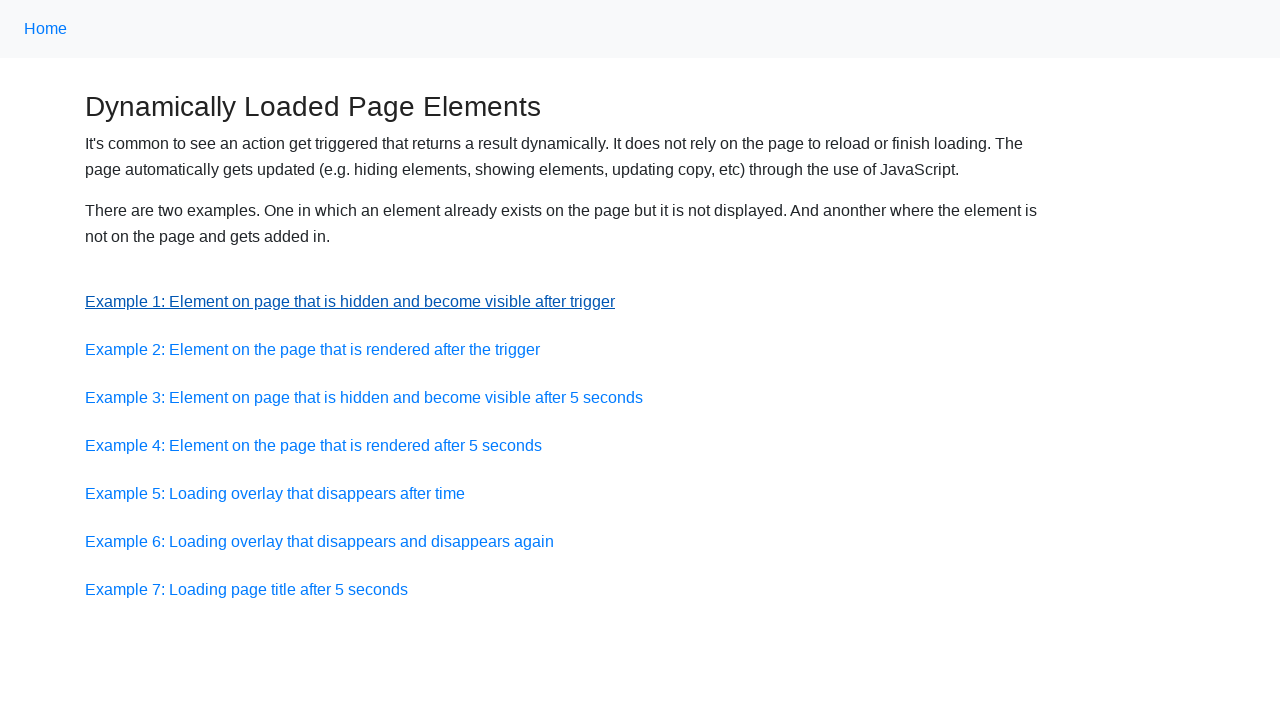

Clicked on Example 4 link using partial link text at (314, 445) on text=Example 4
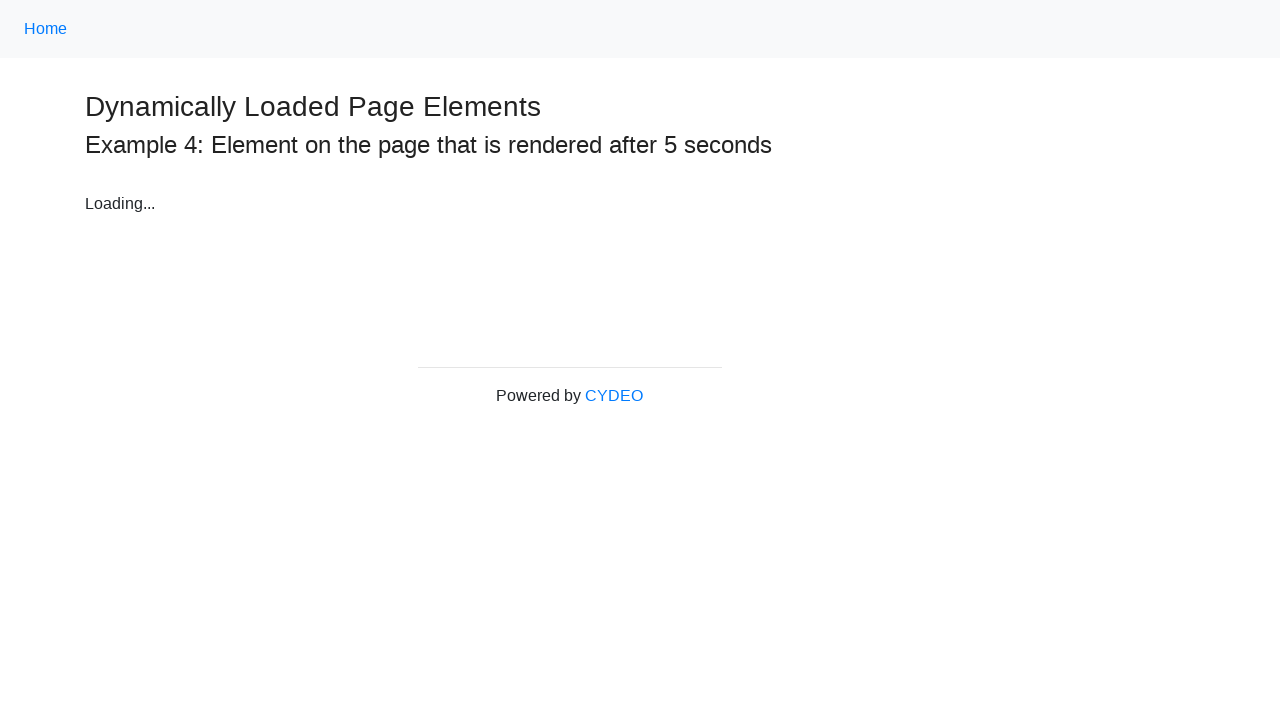

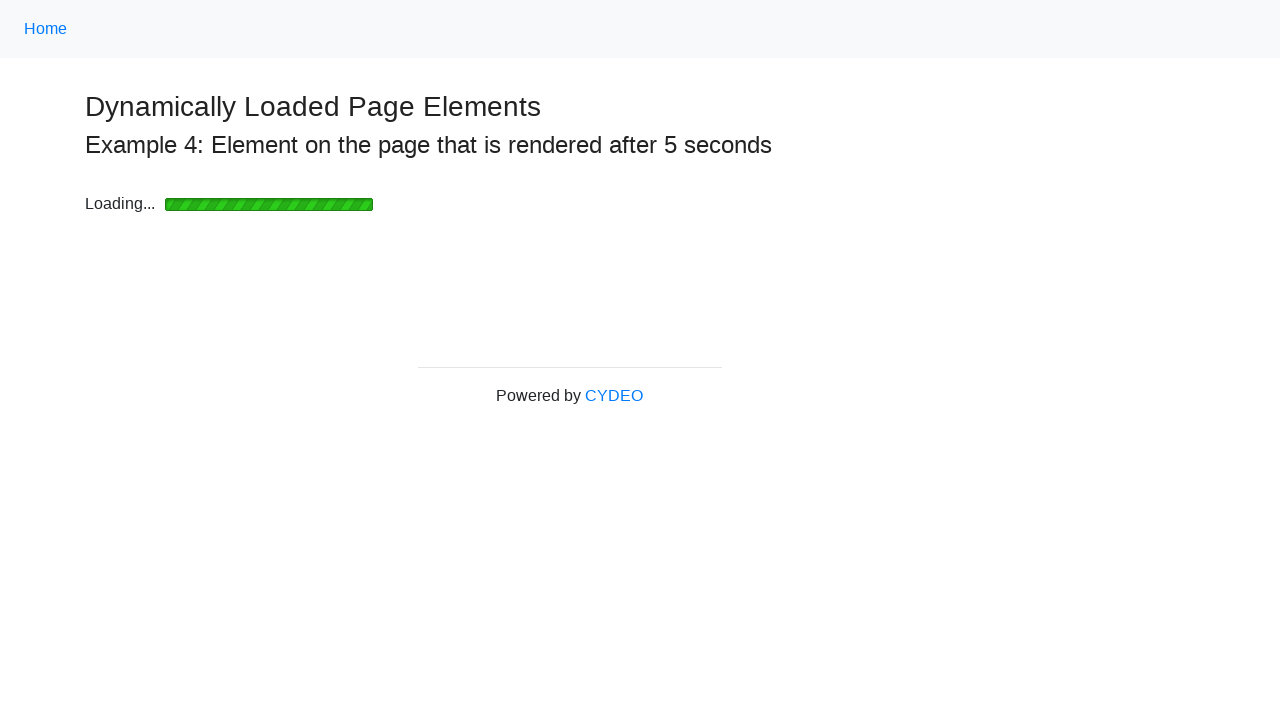